Tests add/remove elements functionality by clicking add button, then delete button, and navigating back

Starting URL: https://the-internet.herokuapp.com/

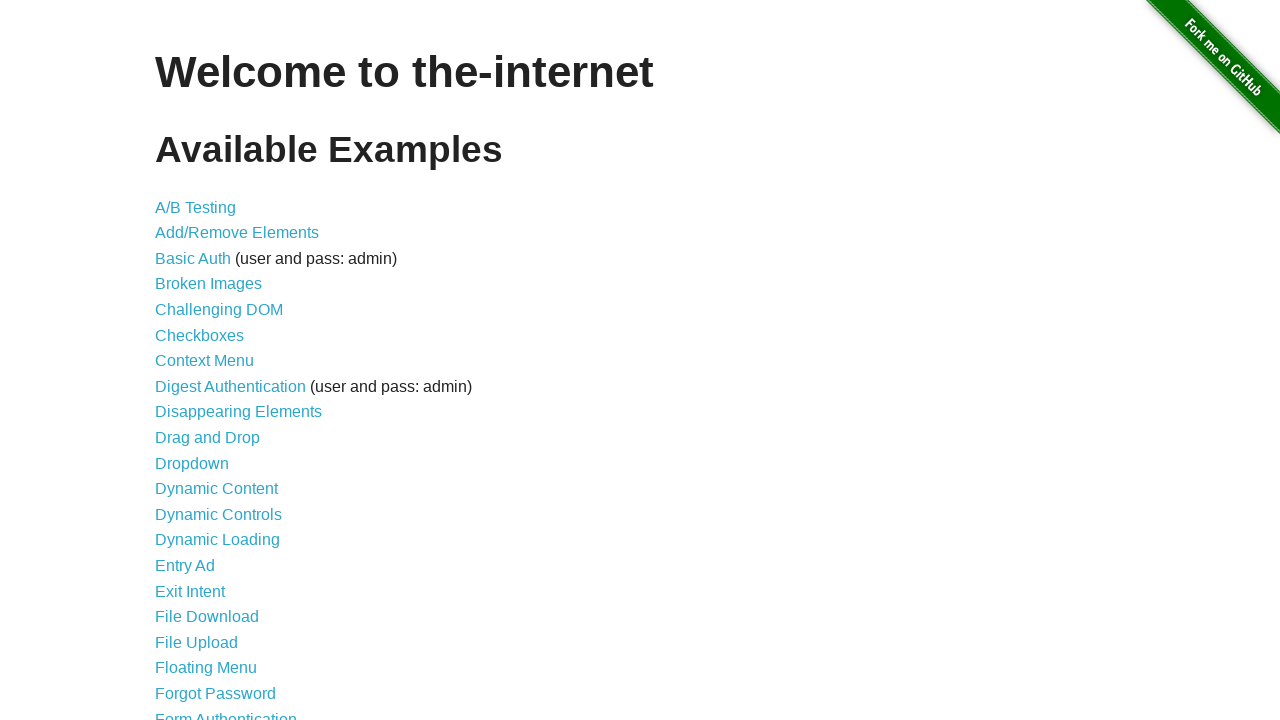

Clicked on Add/Remove Elements link at (237, 233) on a[href='/add_remove_elements/']
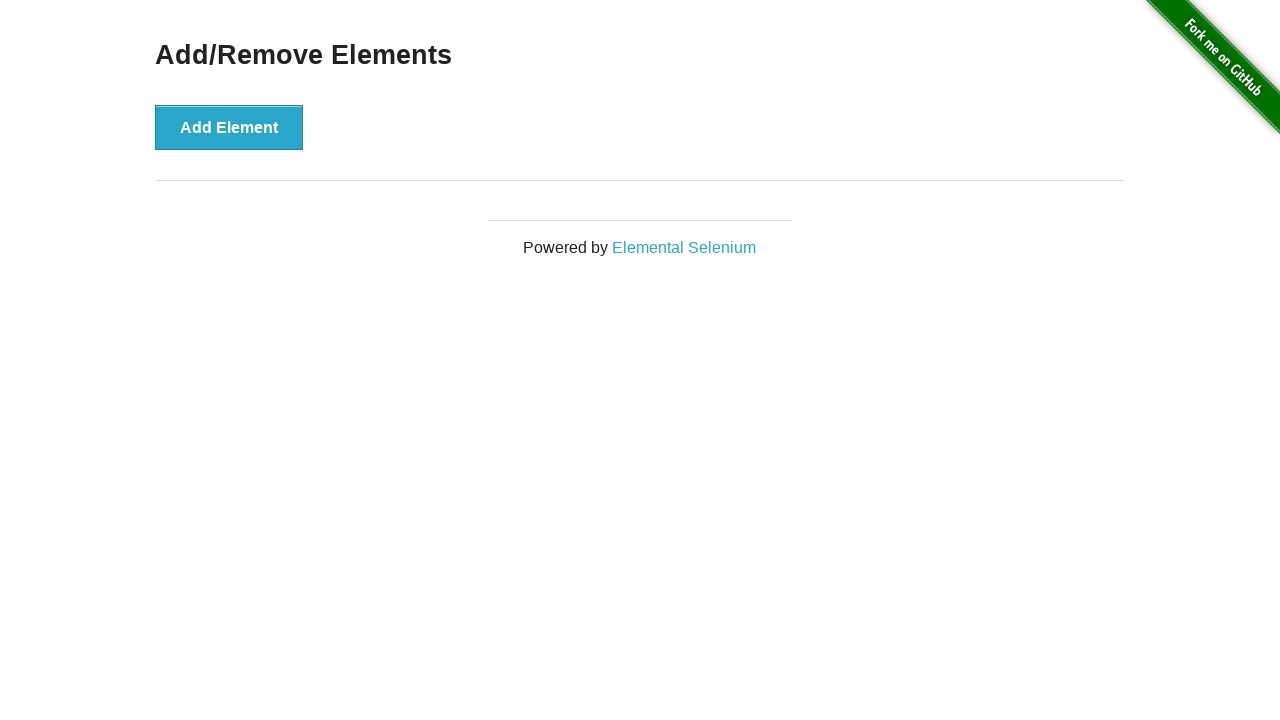

Clicked Add Element button at (229, 127) on button[onclick='addElement()']
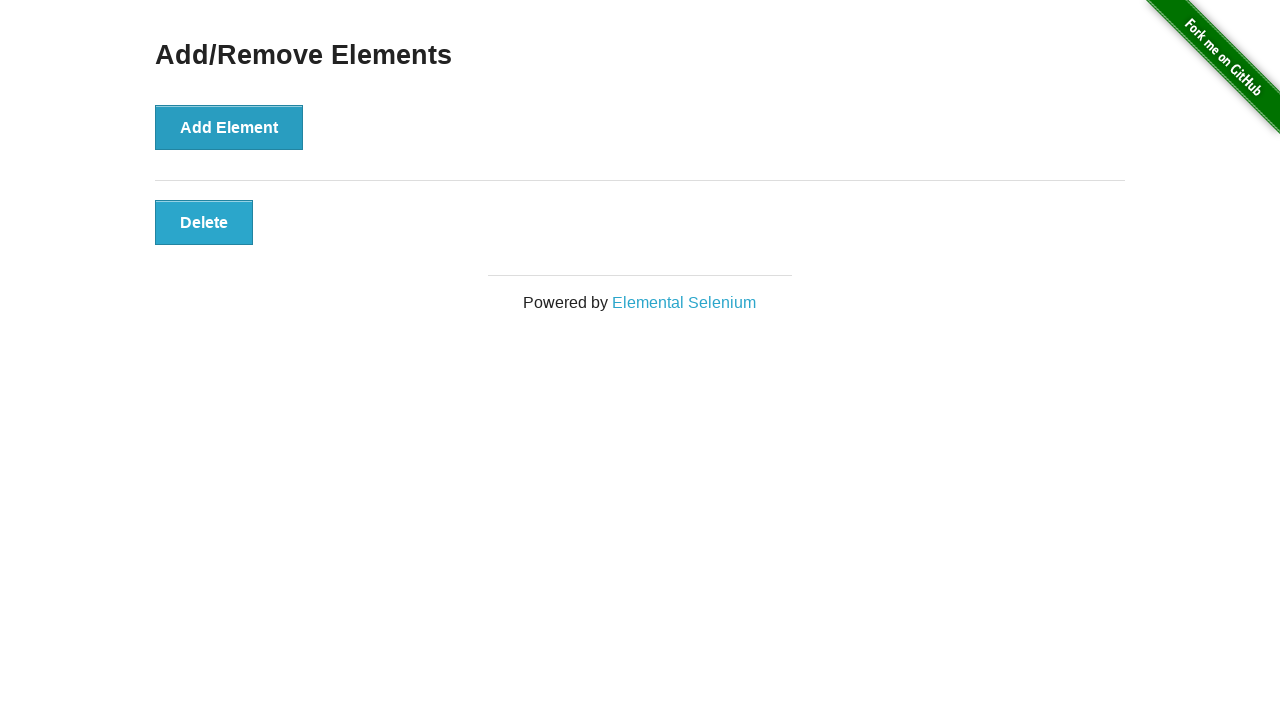

Clicked Delete Element button at (204, 222) on button[onclick='deleteElement()']
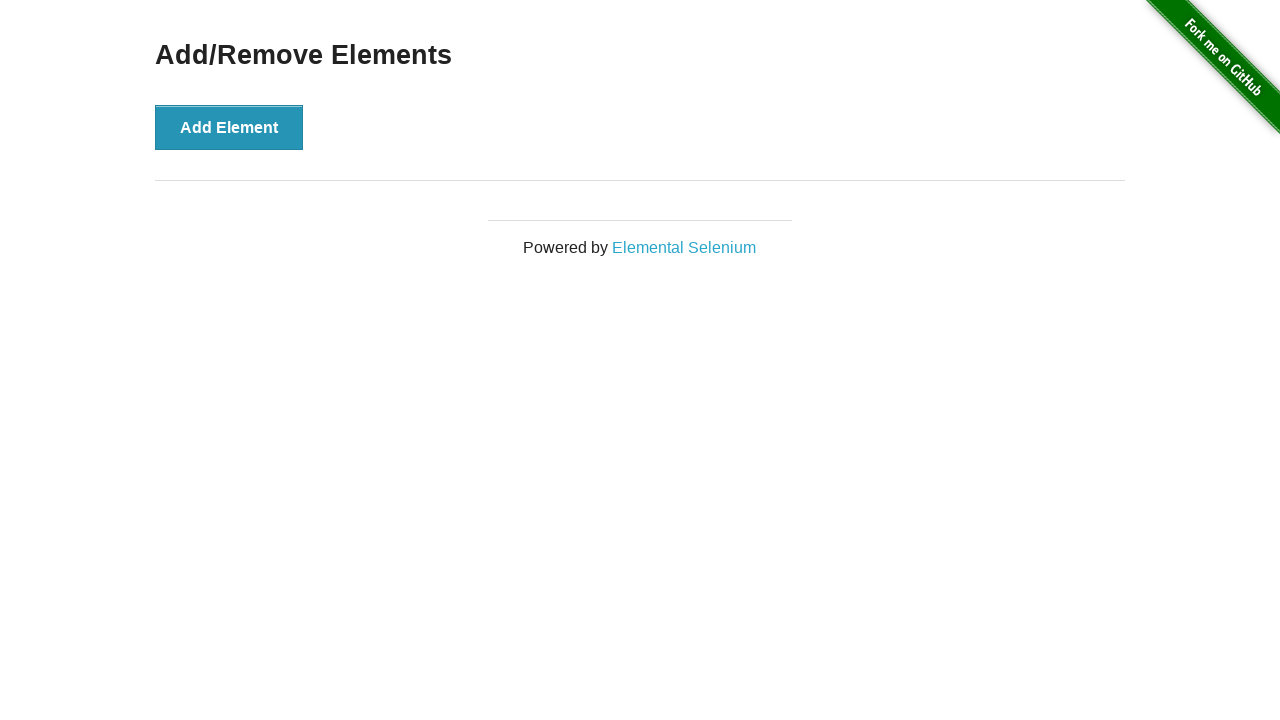

Navigated back to previous page
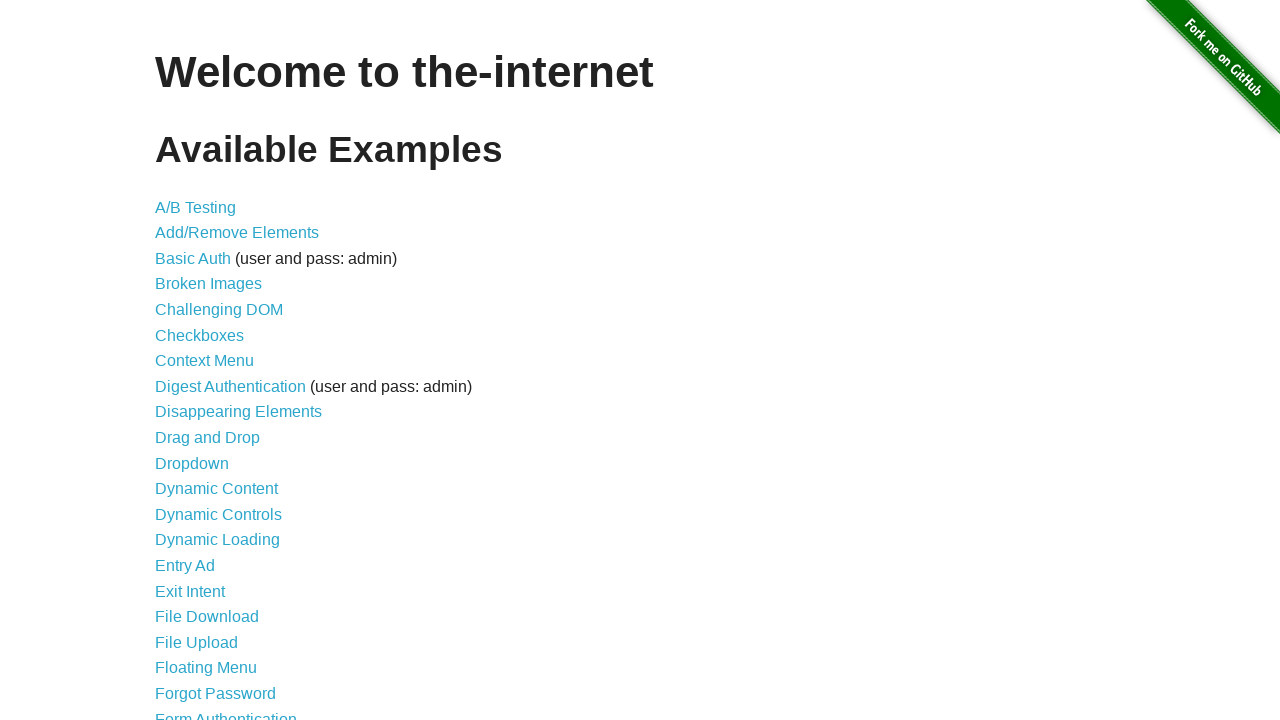

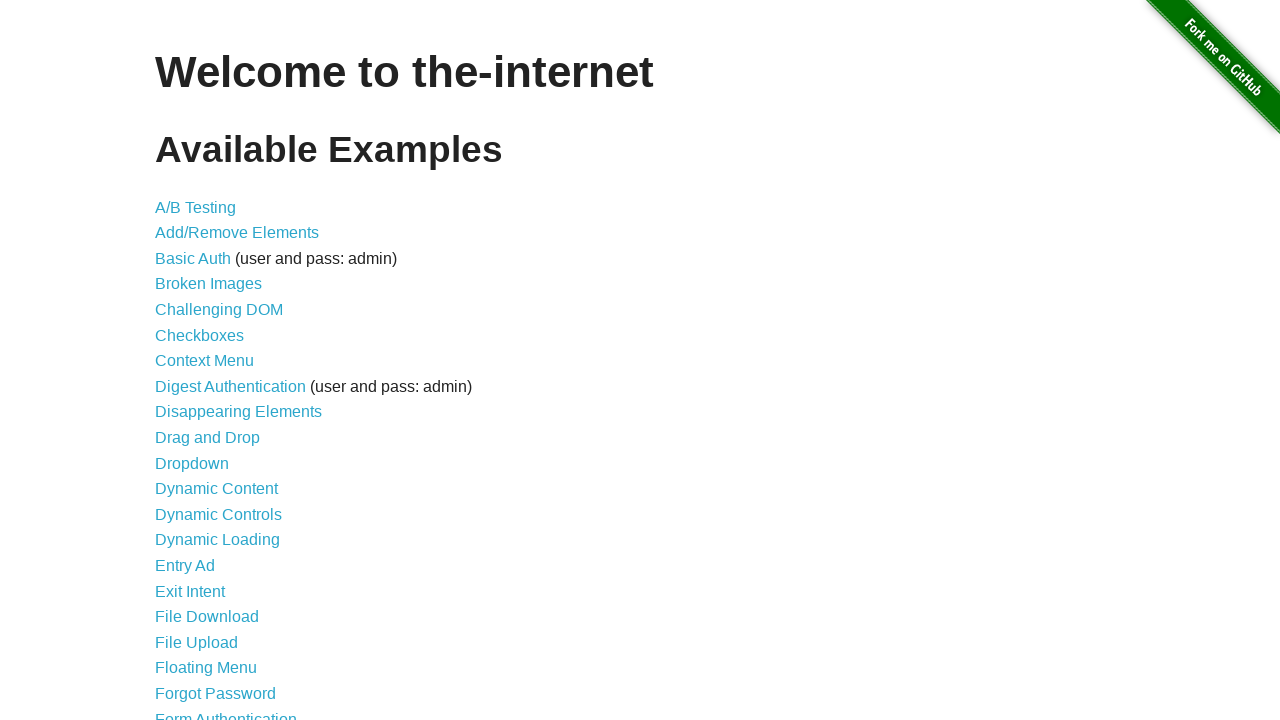